Tests a web form by filling in a text field and submitting it, then verifying the success message

Starting URL: https://www.selenium.dev/selenium/web/web-form.html

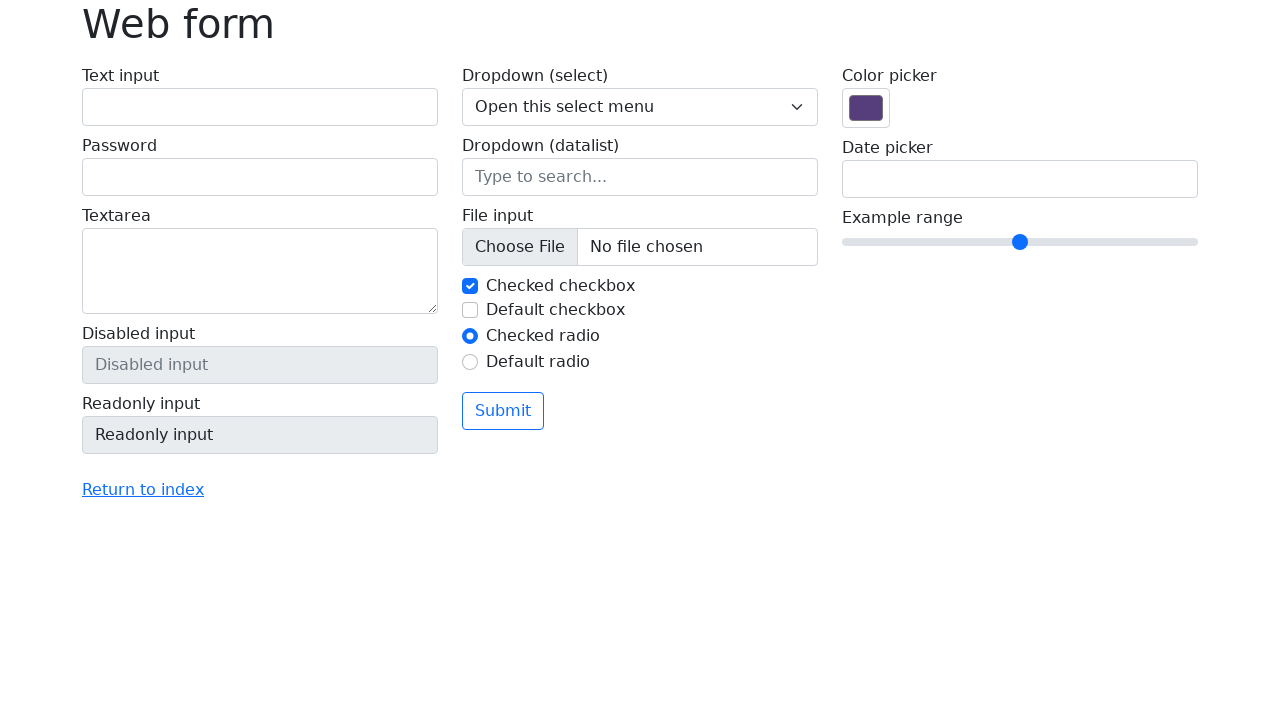

Filled text field with 'Selenium' on input[name='my-text']
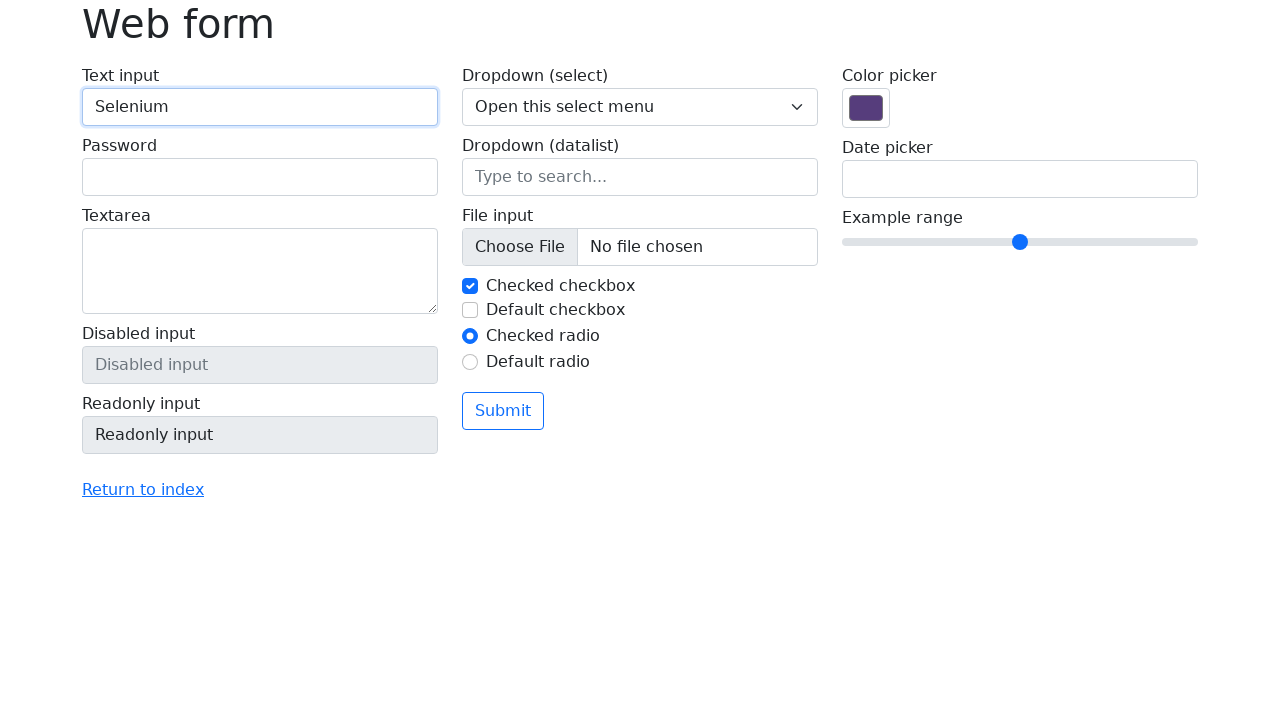

Clicked submit button to submit the form at (503, 411) on button
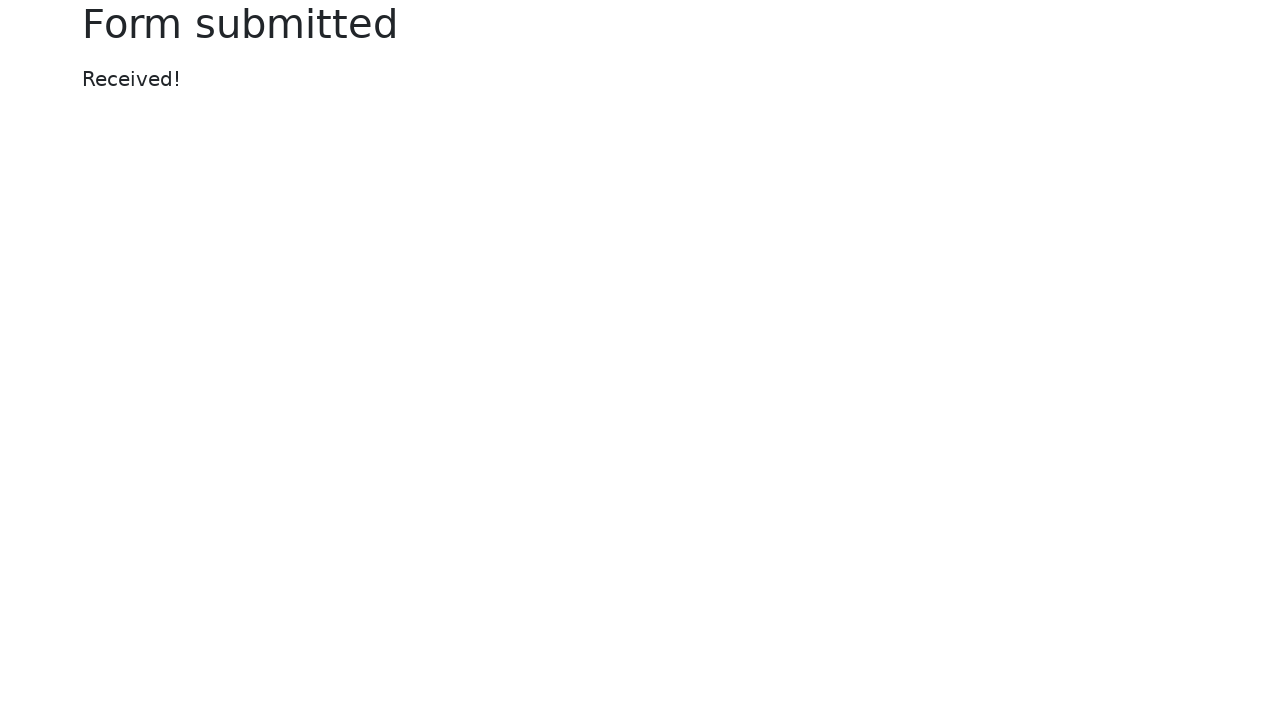

Success message appeared on page
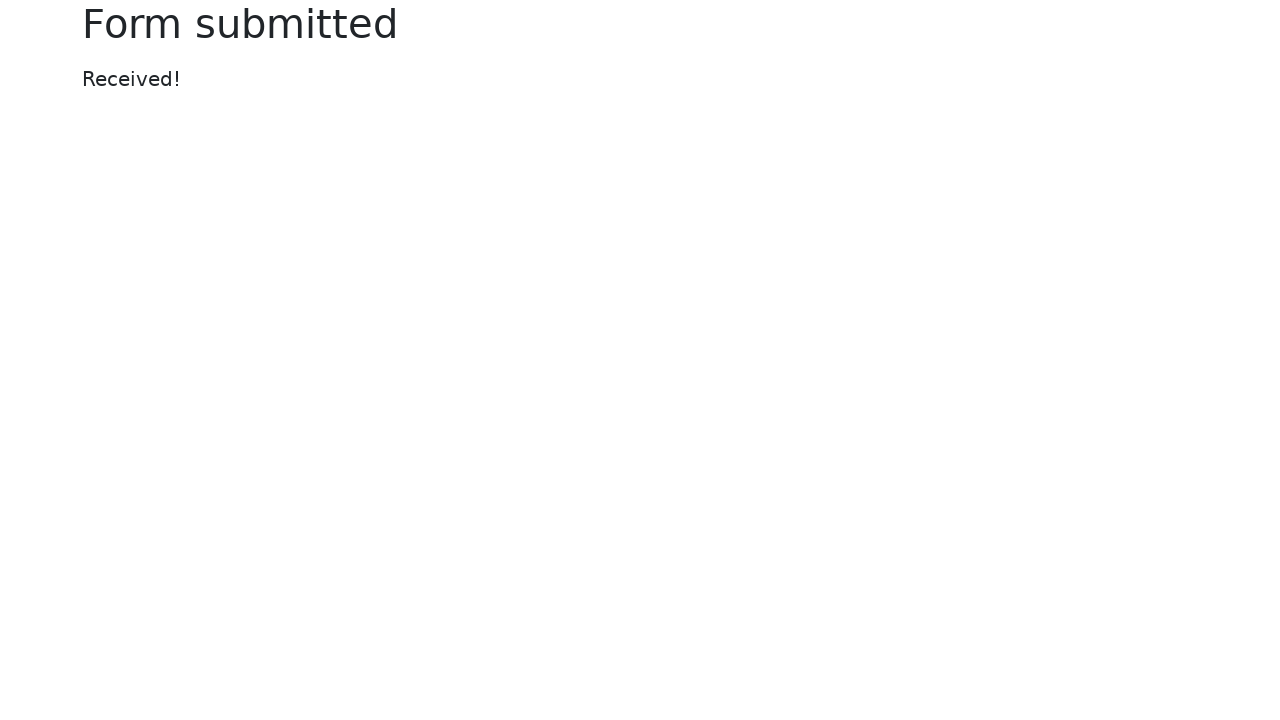

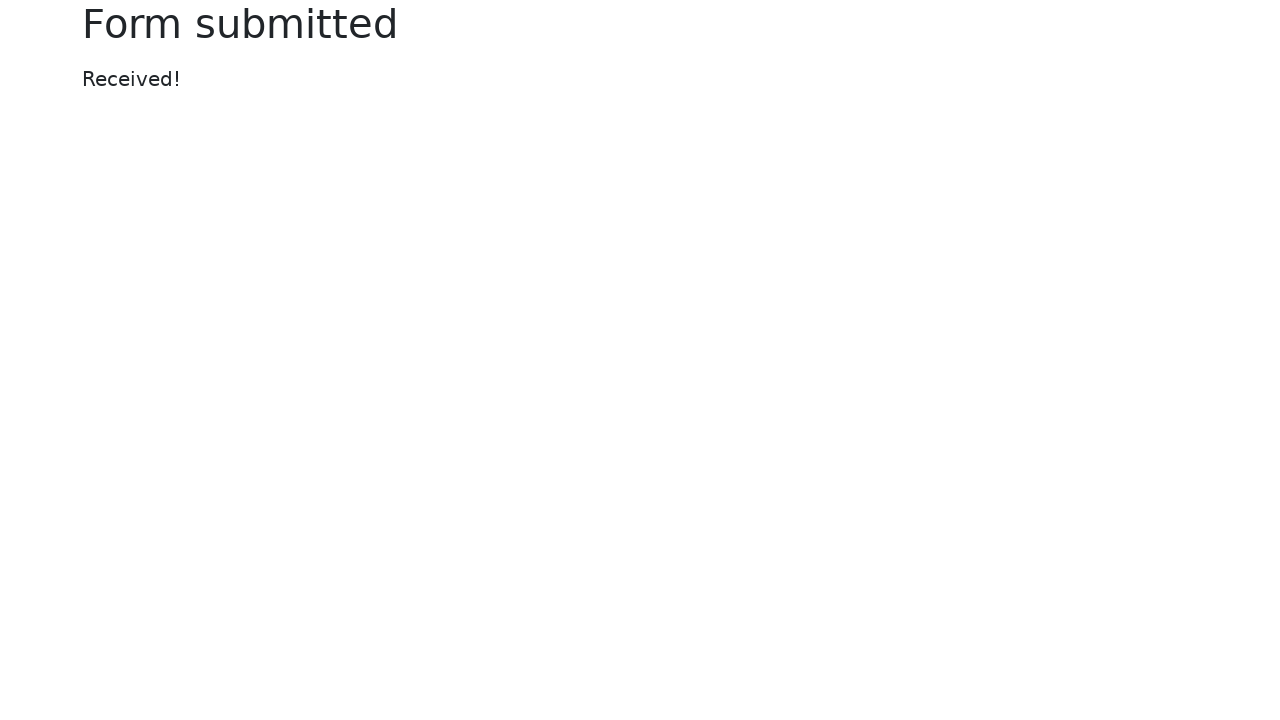